Demonstrates browser window manipulation by getting and setting window size and position on a website.

Starting URL: https://vctcpune.com/

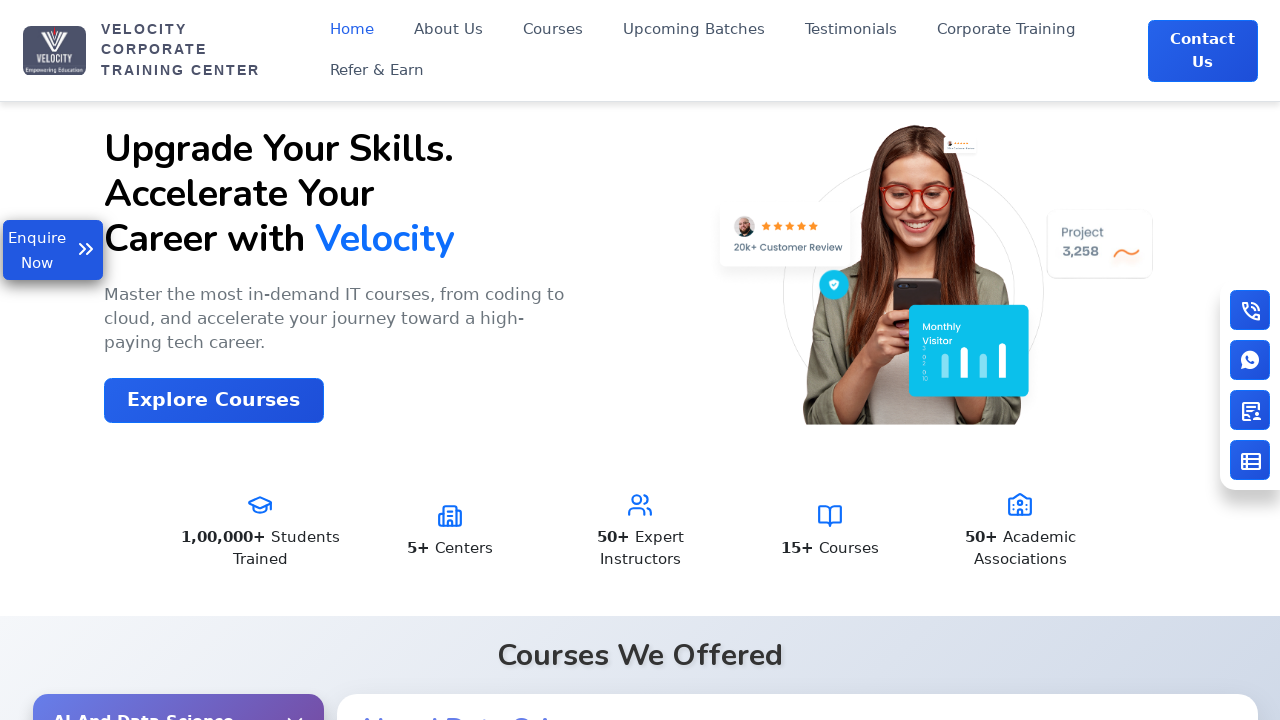

Retrieved initial viewport size
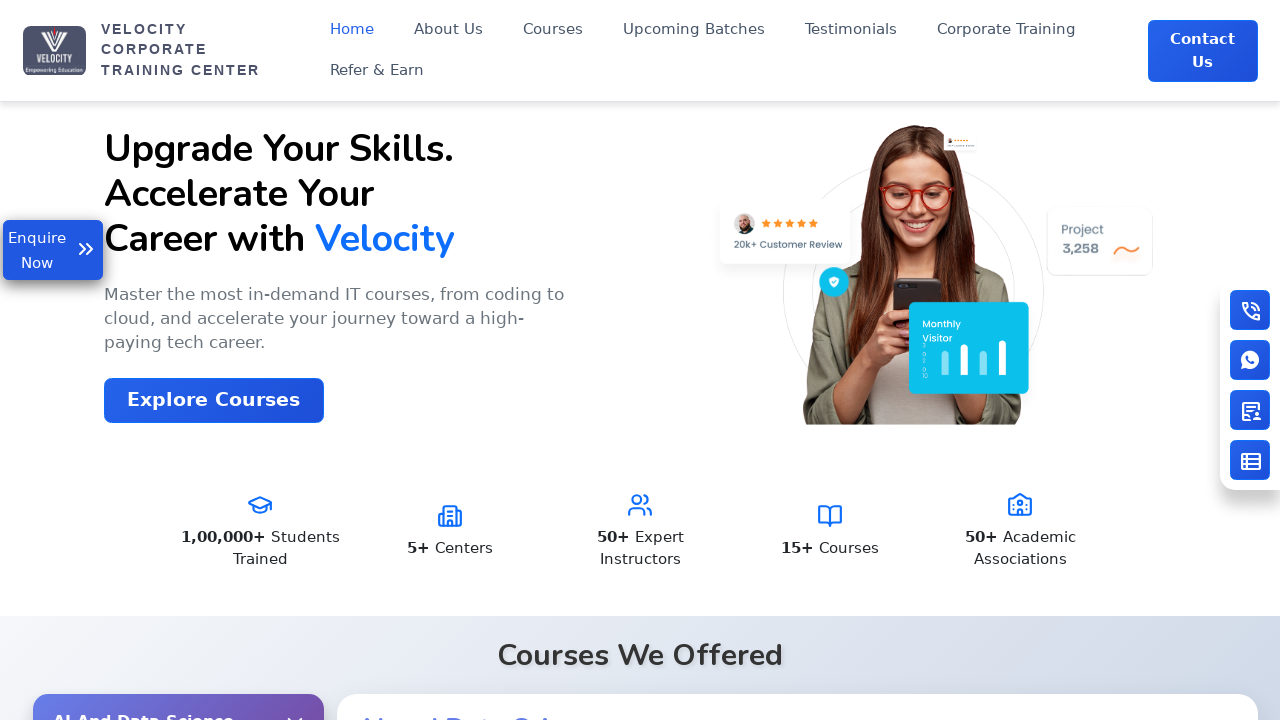

Set viewport size to 700x1000
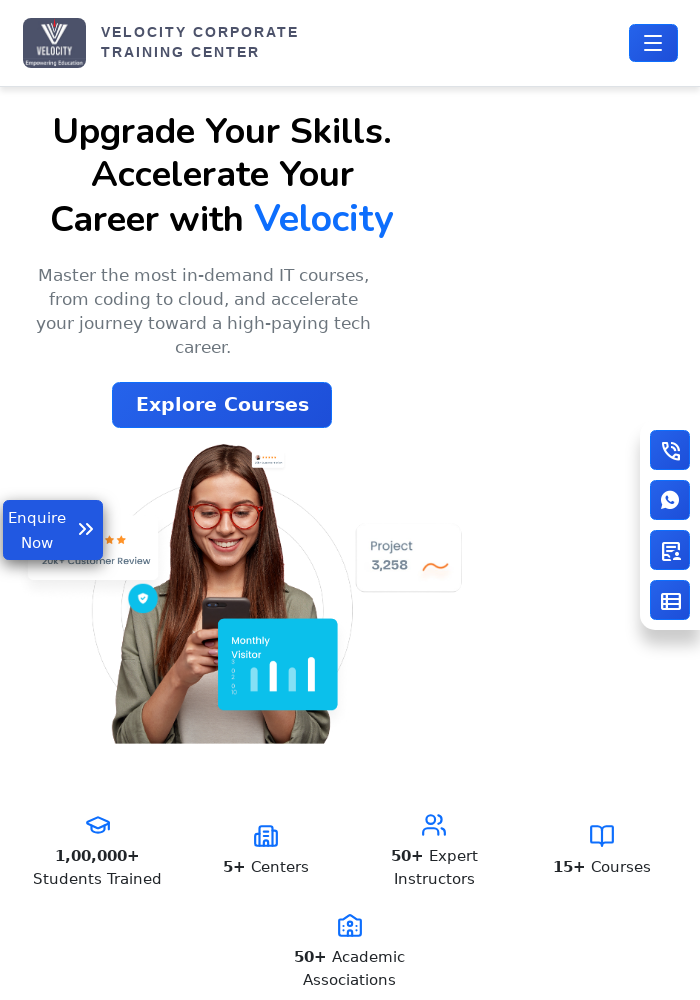

Retrieved new viewport size after resize
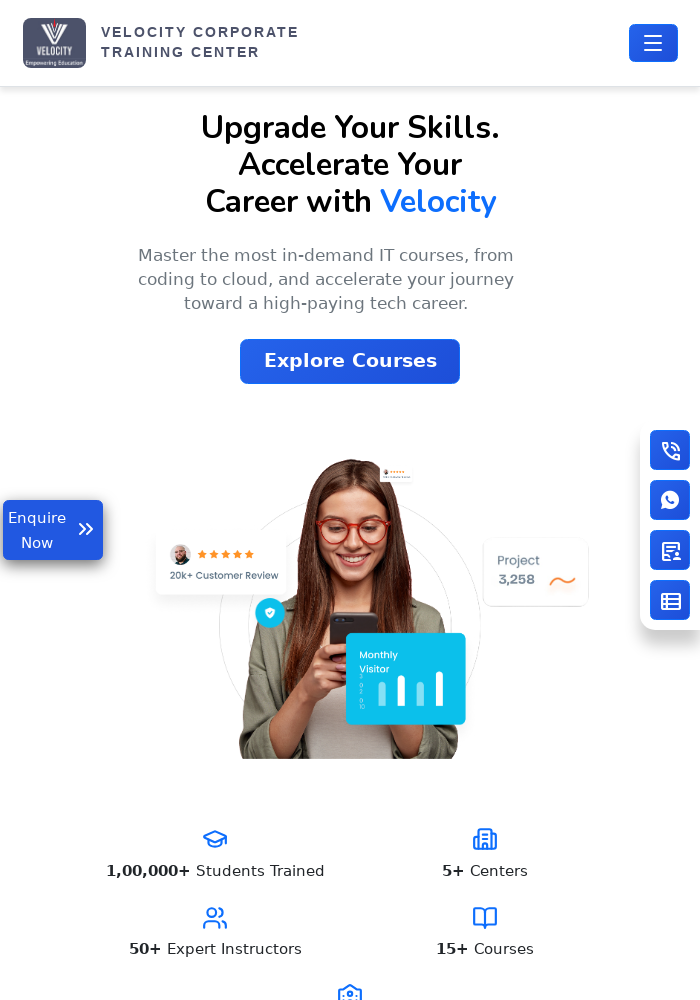

Waited 1 second to observe viewport changes
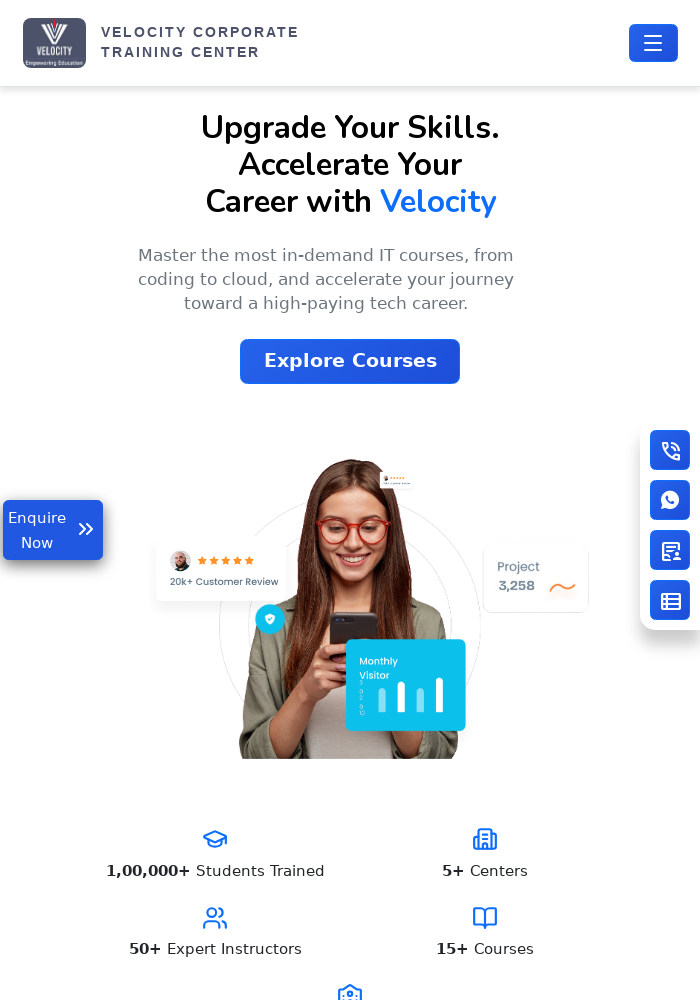

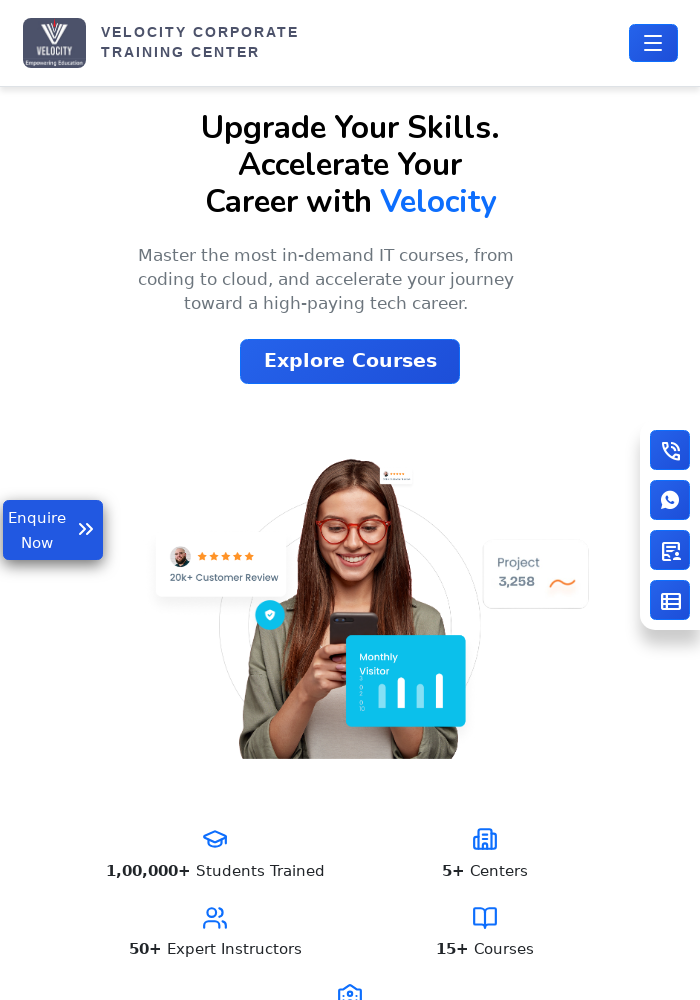